Tests the search functionality on Python.org by entering a search query "pycon" and verifying results are returned

Starting URL: http://www.python.org

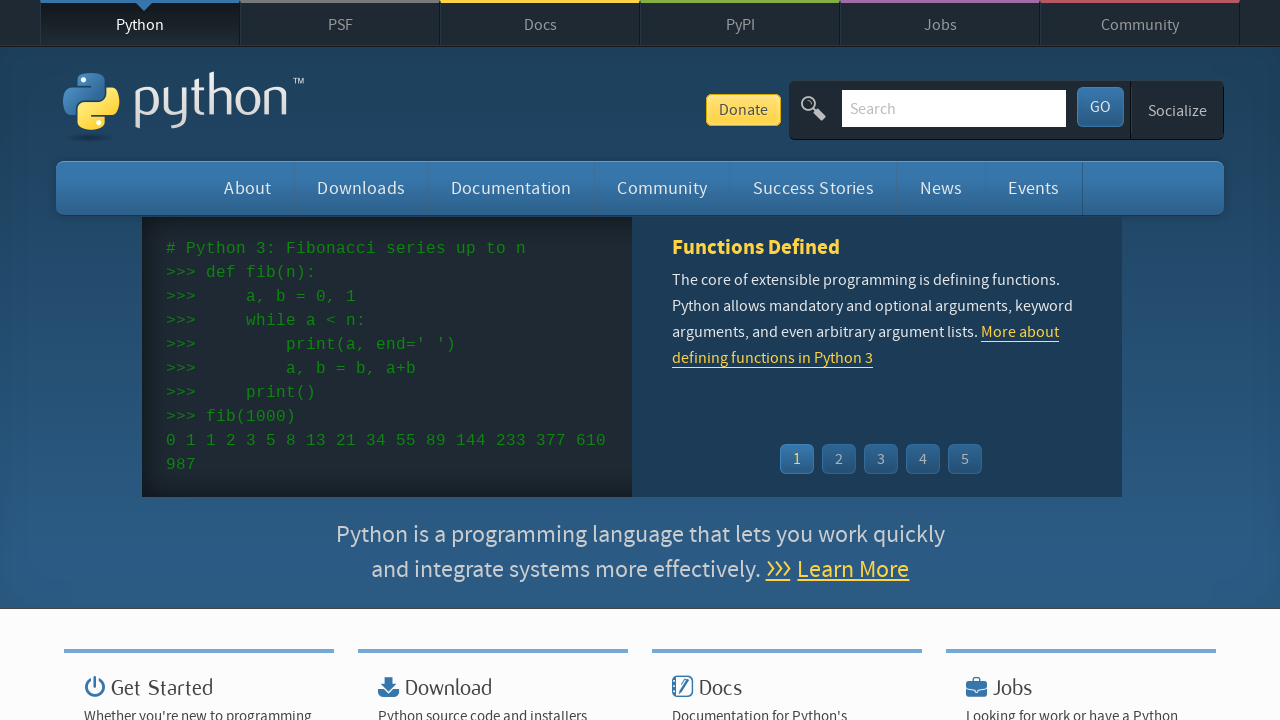

Verified page title contains 'Python'
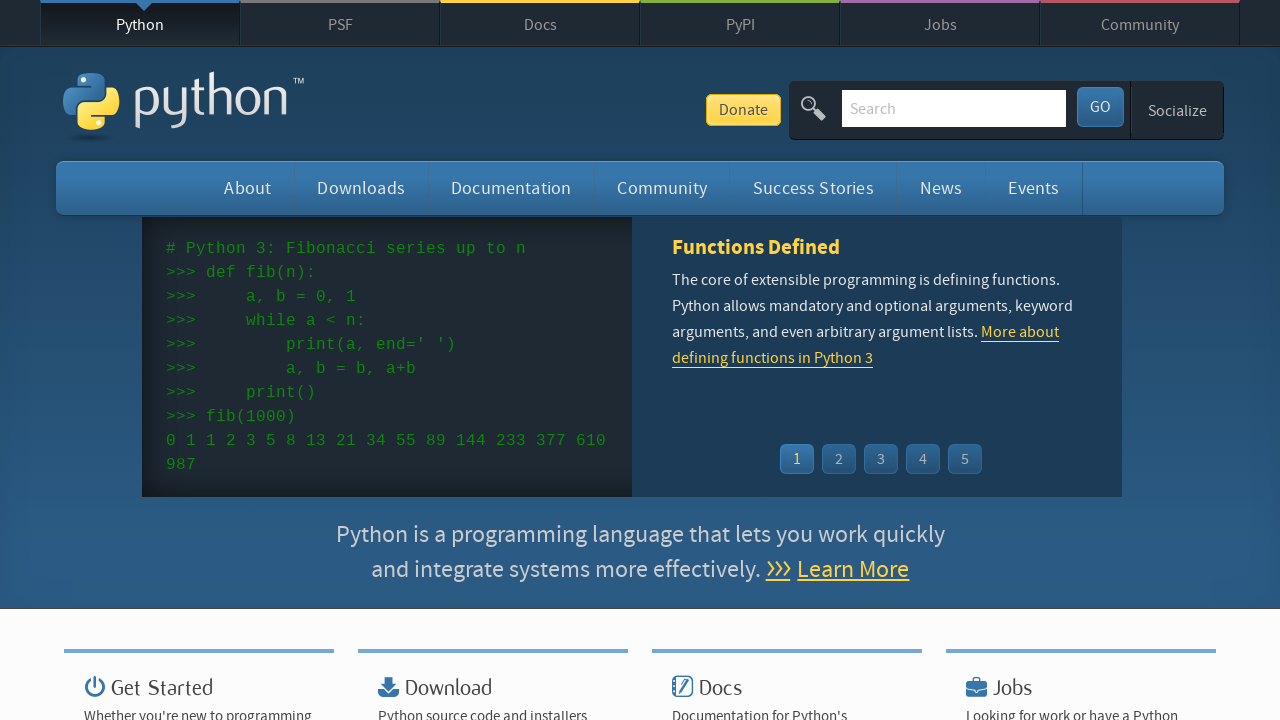

Filled search field with 'pycon' on input[name='q']
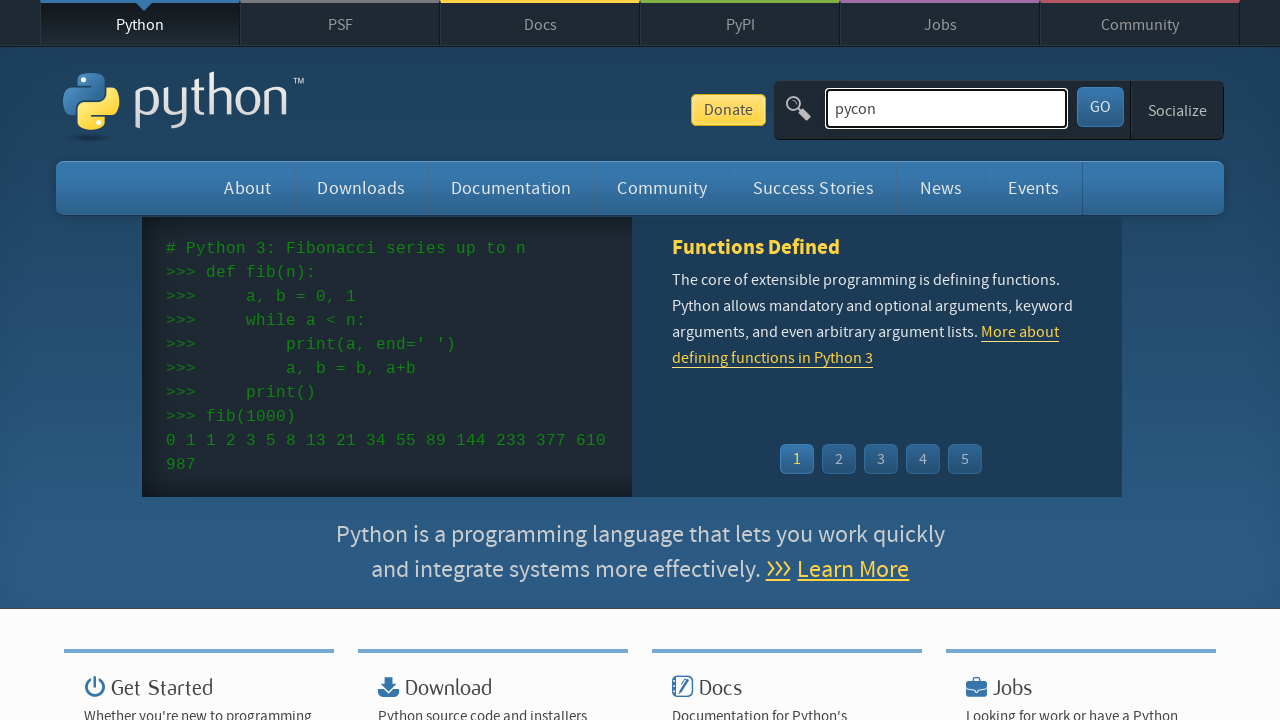

Pressed Enter to submit search query on input[name='q']
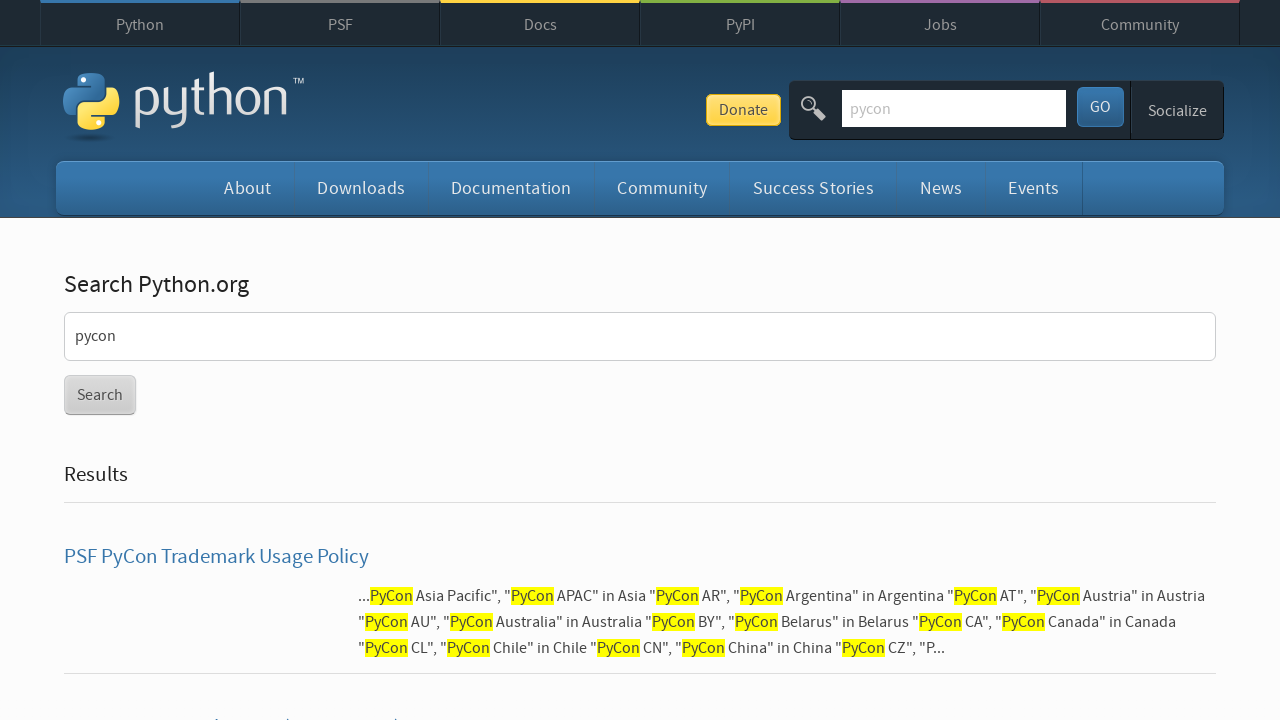

Waited for page to reach network idle state
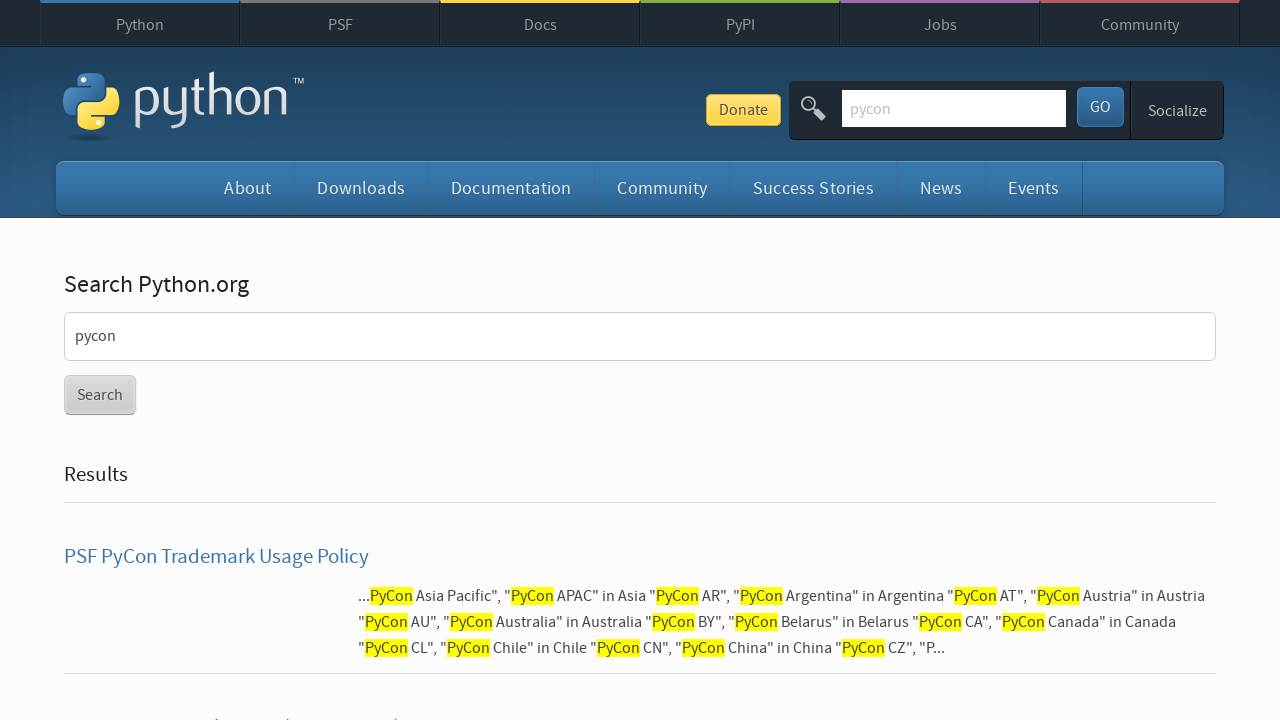

Verified search results were returned (no 'No results found' message)
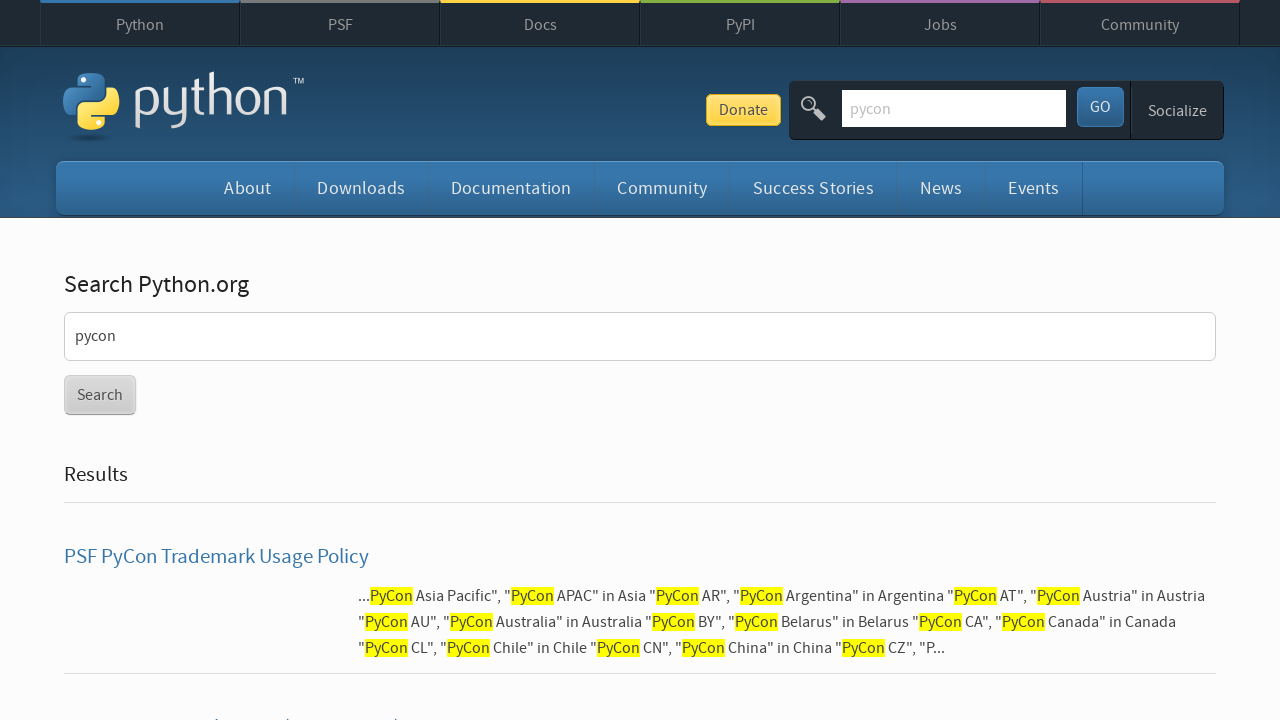

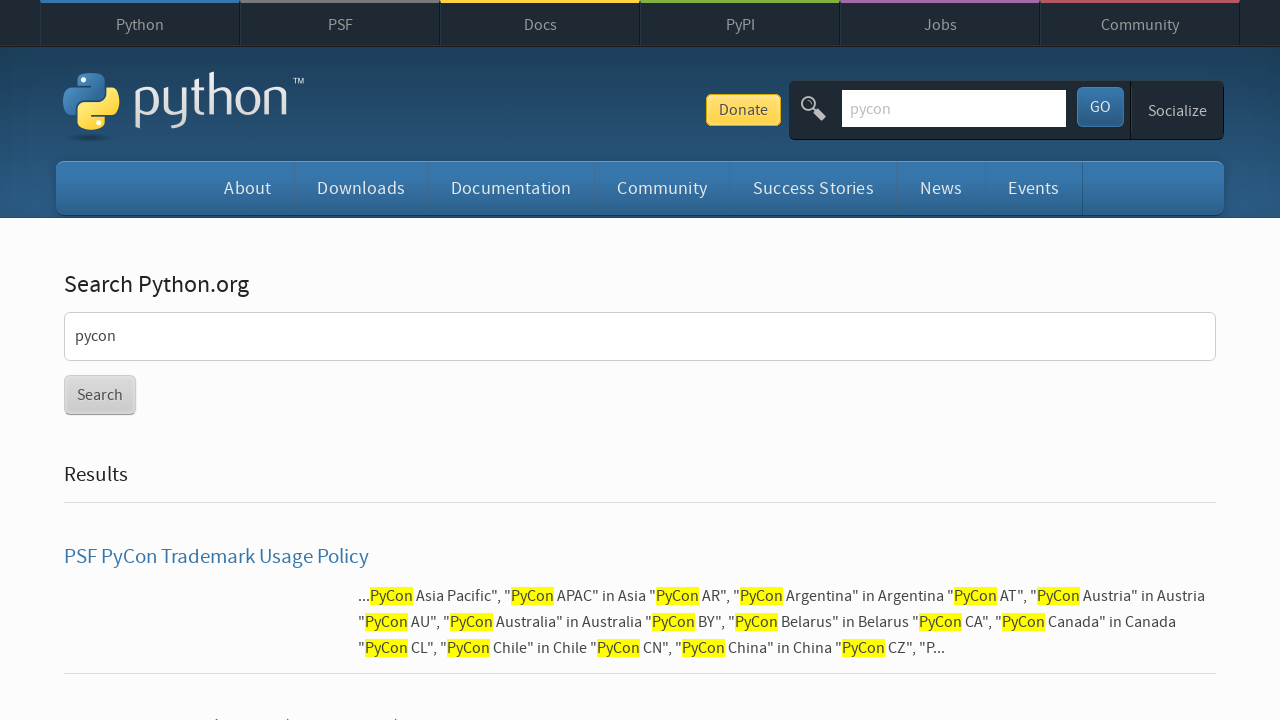